Tests modal functionality by clicking a button to open a modal dialog, then clicking the close button to dismiss it using JavaScript execution.

Starting URL: https://formy-project.herokuapp.com/modal

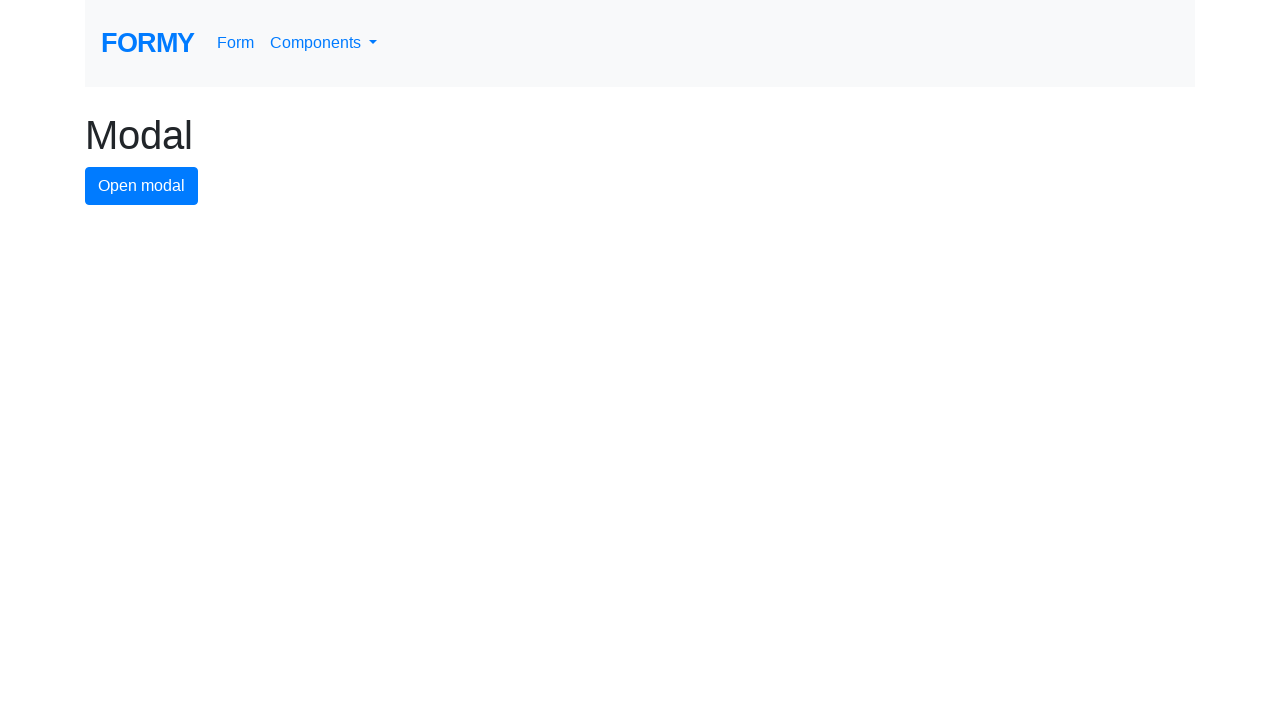

Clicked modal button to open the modal dialog at (142, 186) on #modal-button
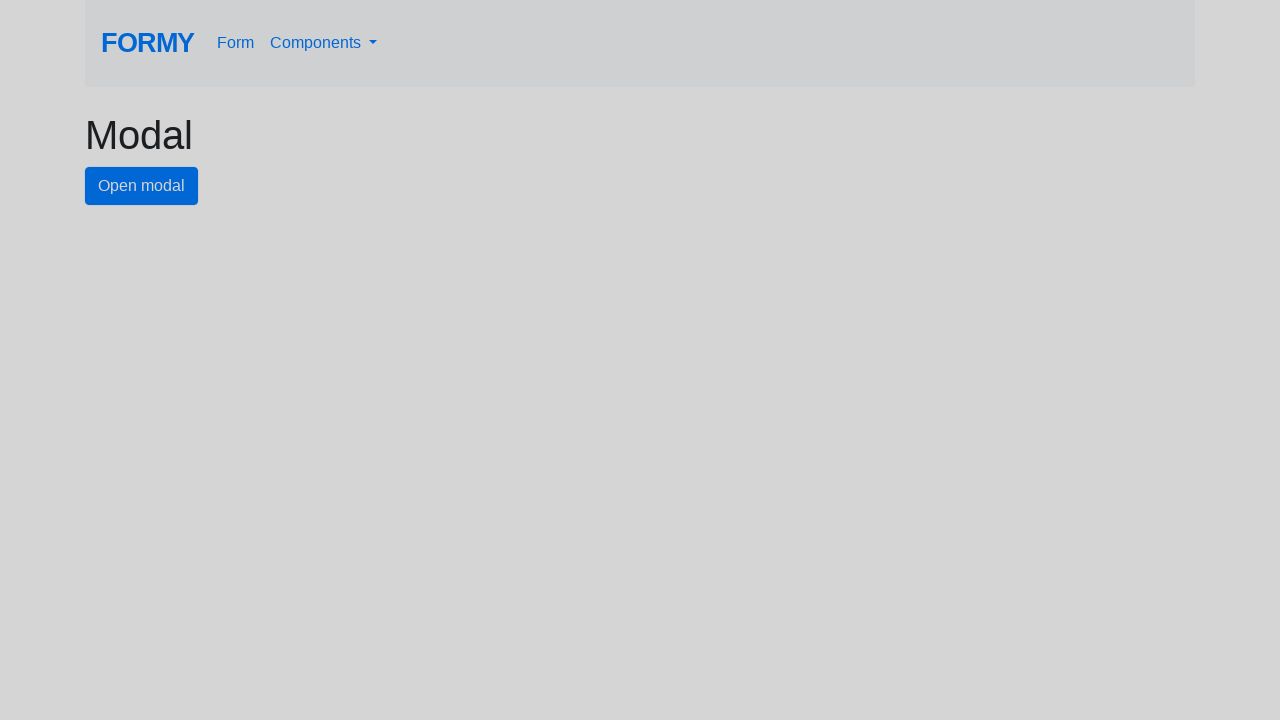

Modal dialog appeared with close button visible
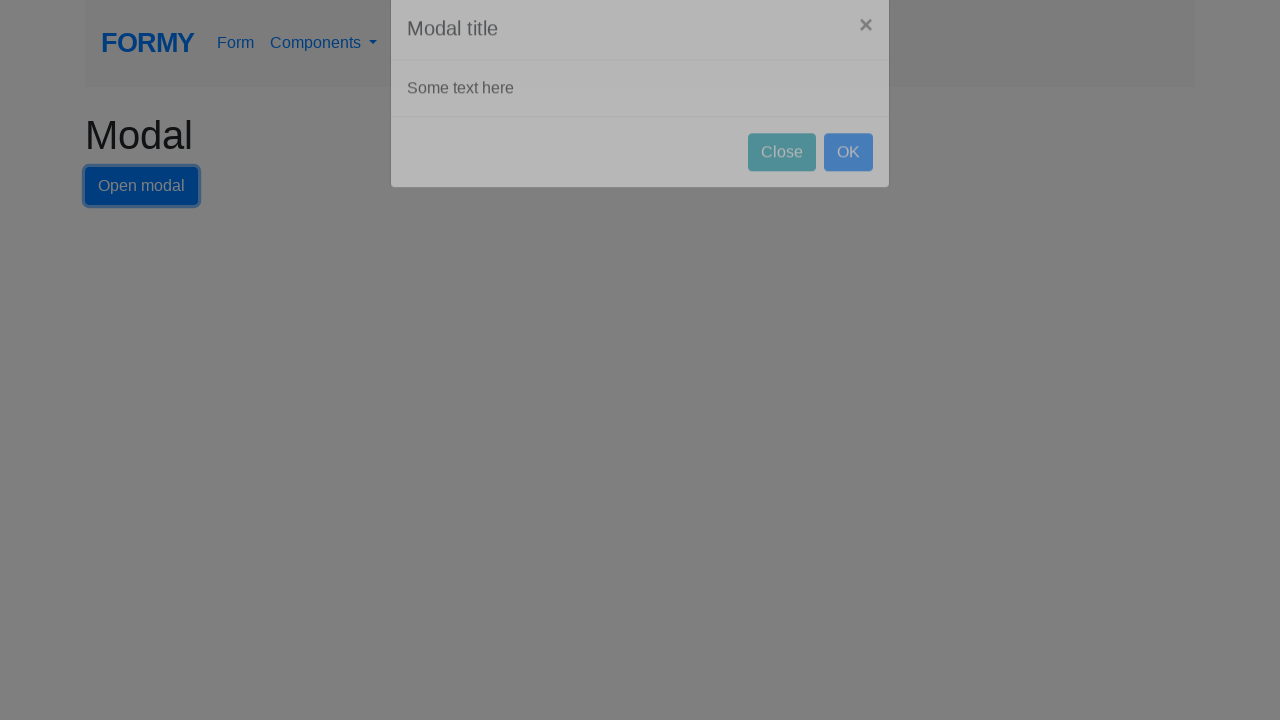

Executed JavaScript to click the close button and dismiss the modal
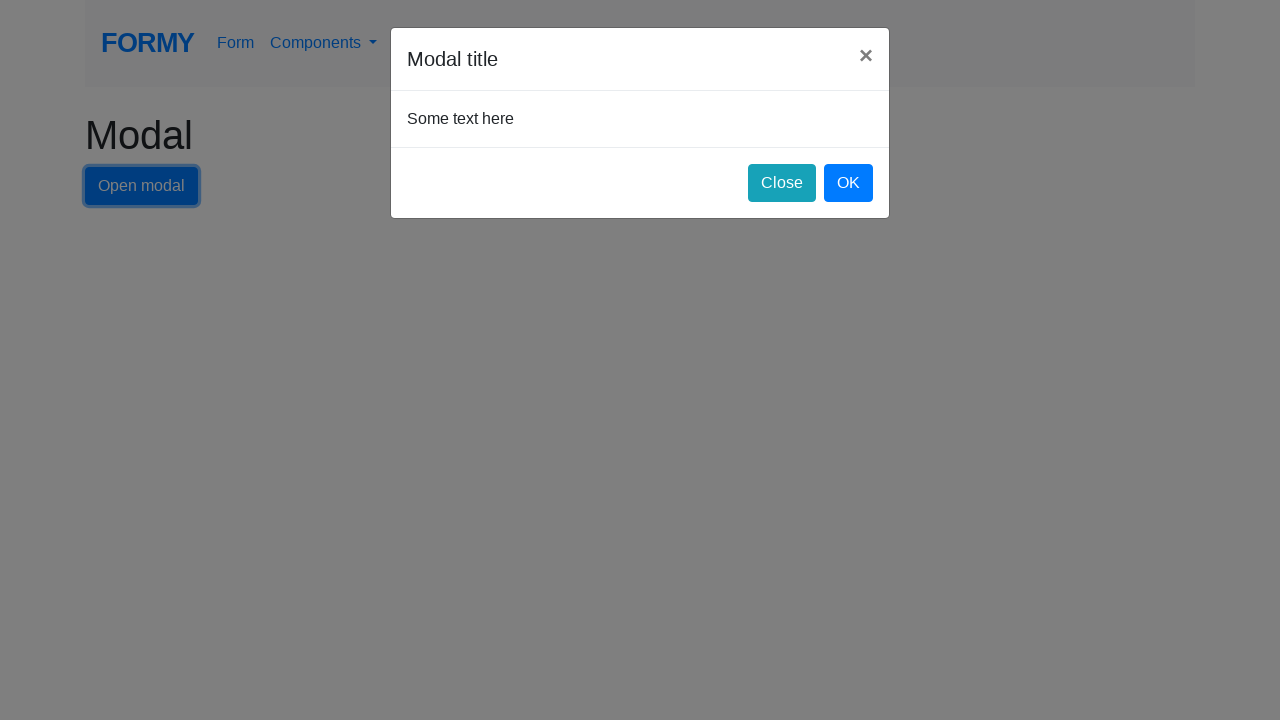

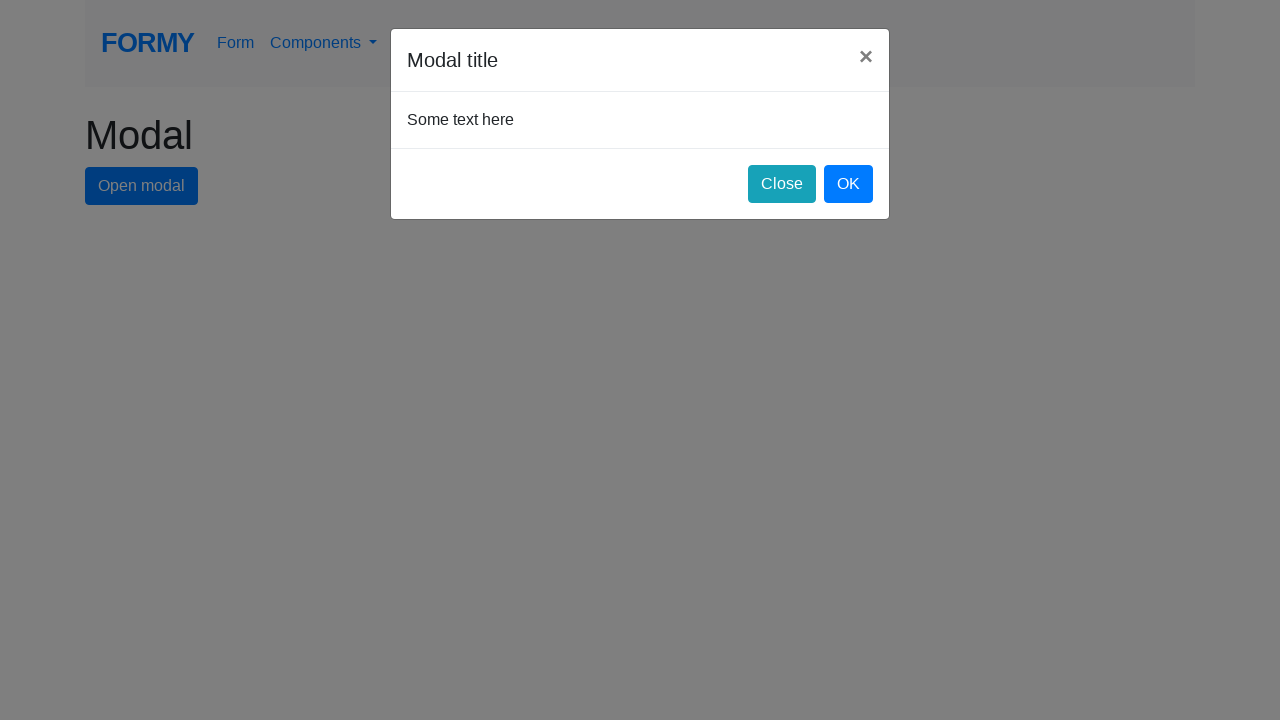